Tests checkbox selection functionality by finding all checkboxes on the page and clicking on a specific option (Option-3)

Starting URL: http://syntaxprojects.com/basic-checkbox-demo.php

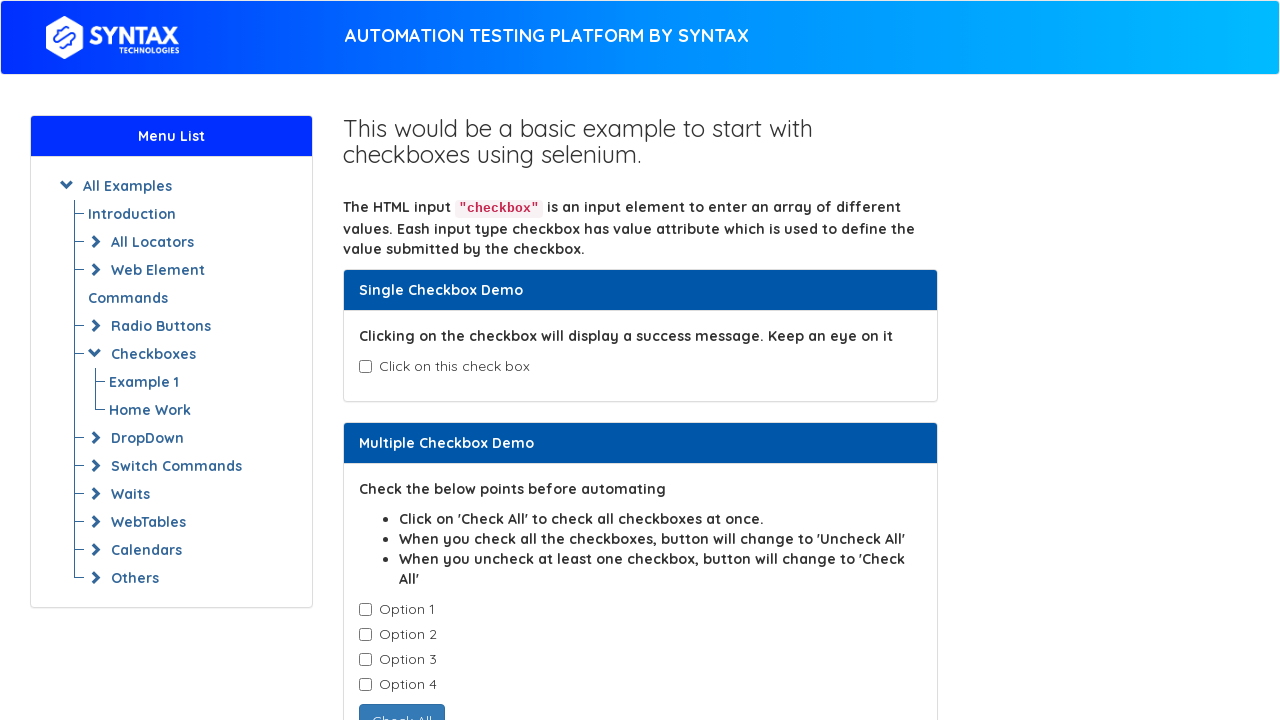

Navigated to checkbox demo page
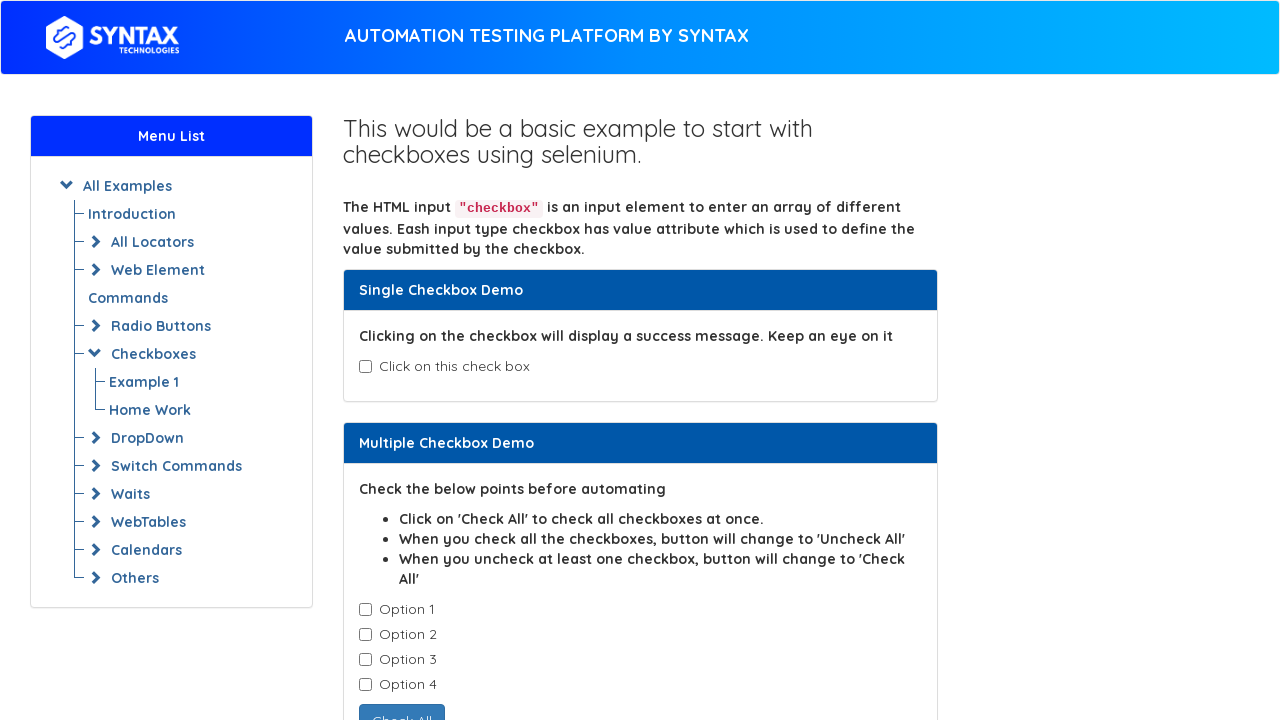

Found all checkboxes with class 'cb1-element'
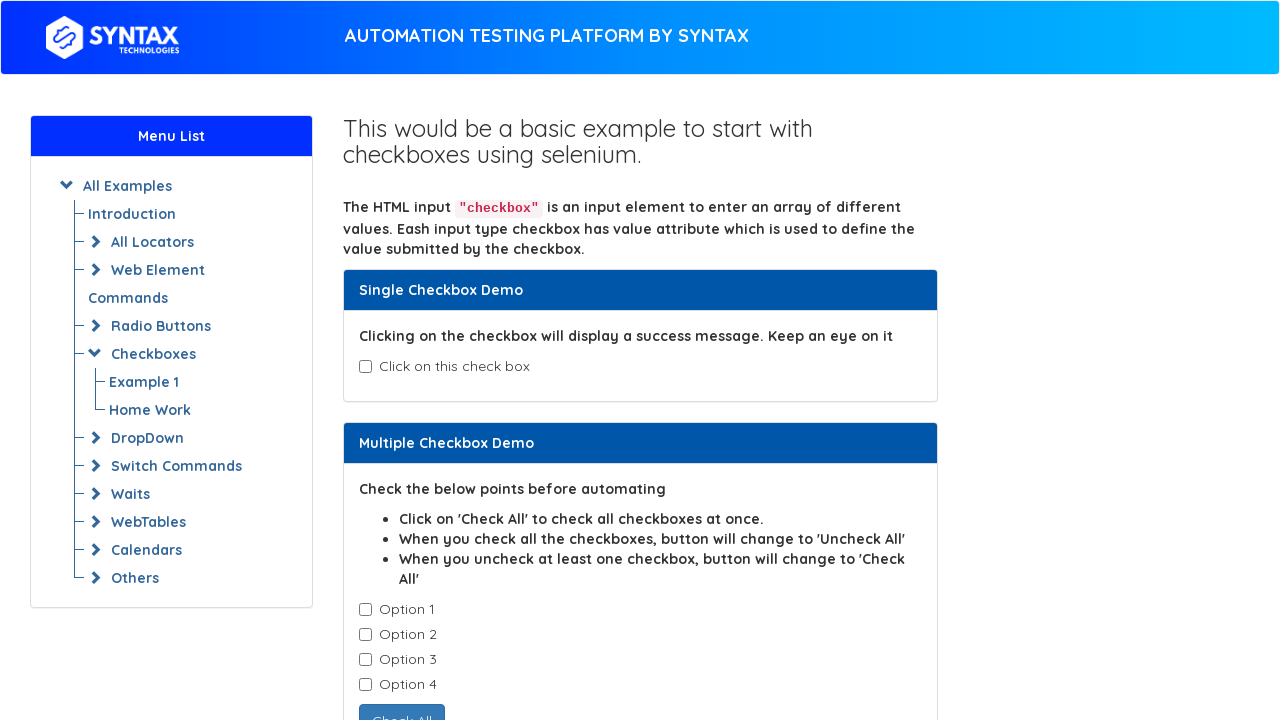

Retrieved checkbox value attribute: Option-1
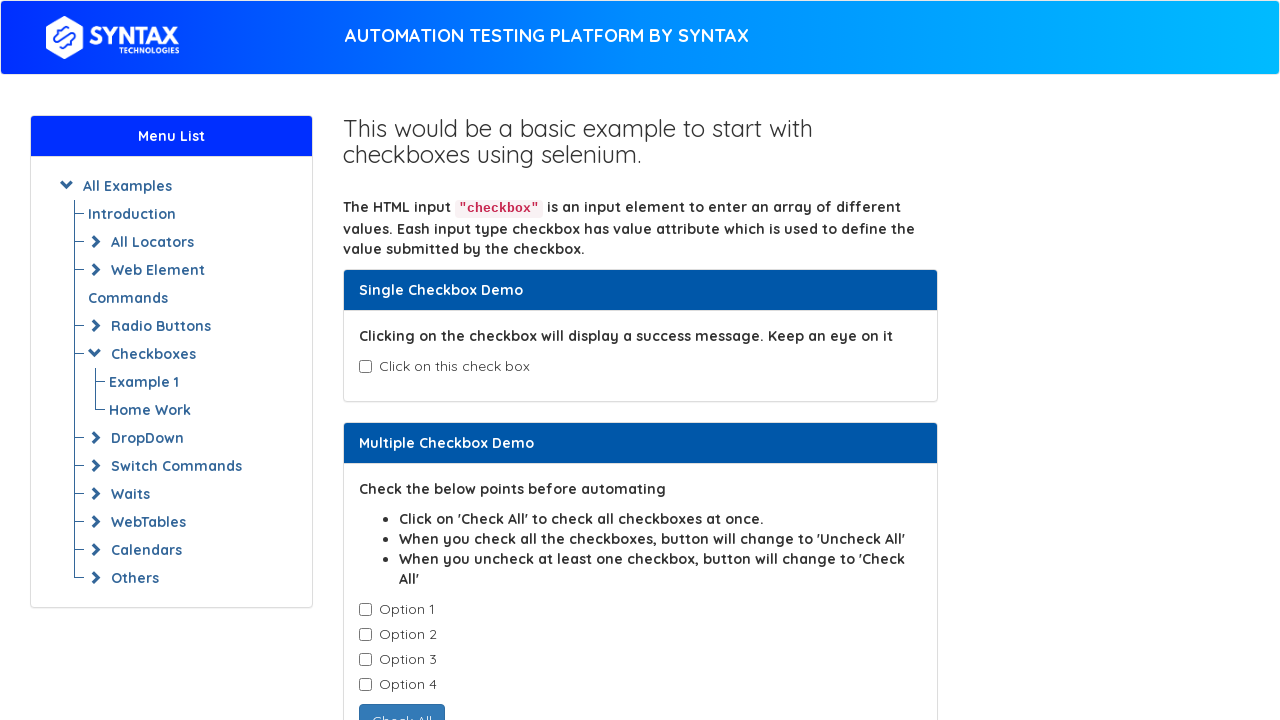

Retrieved checkbox value attribute: Option-2
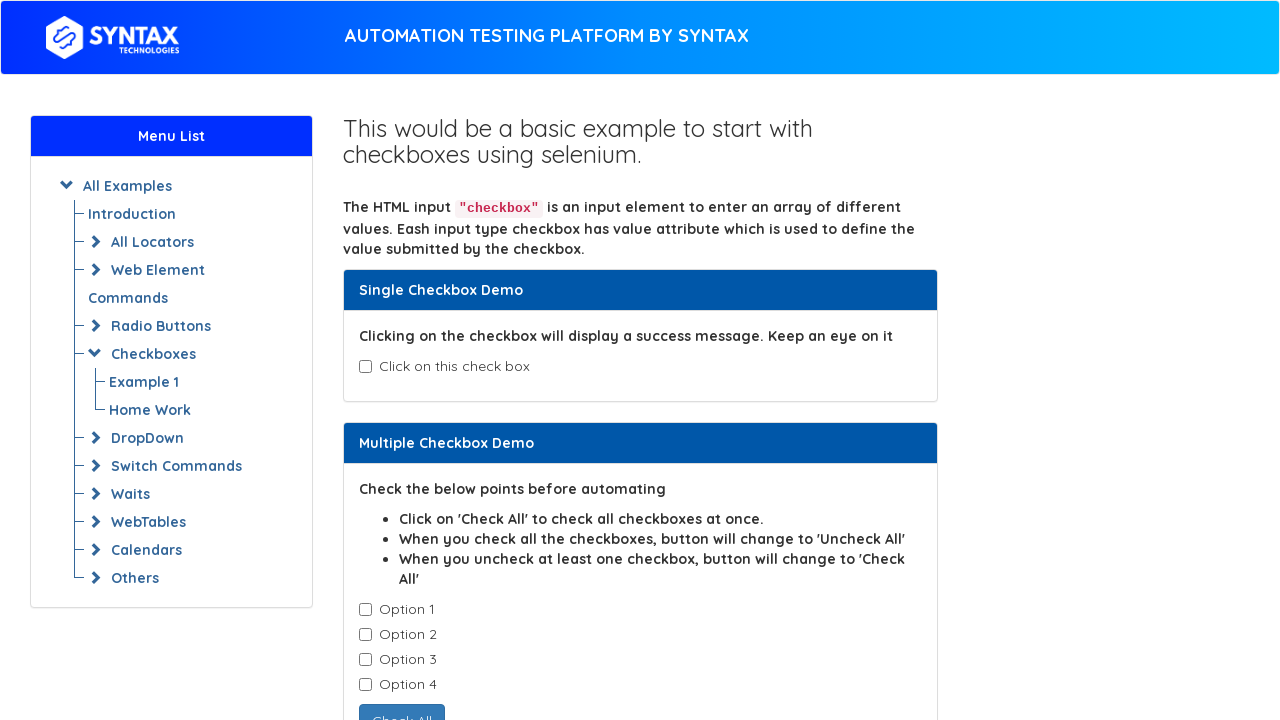

Retrieved checkbox value attribute: Option-3
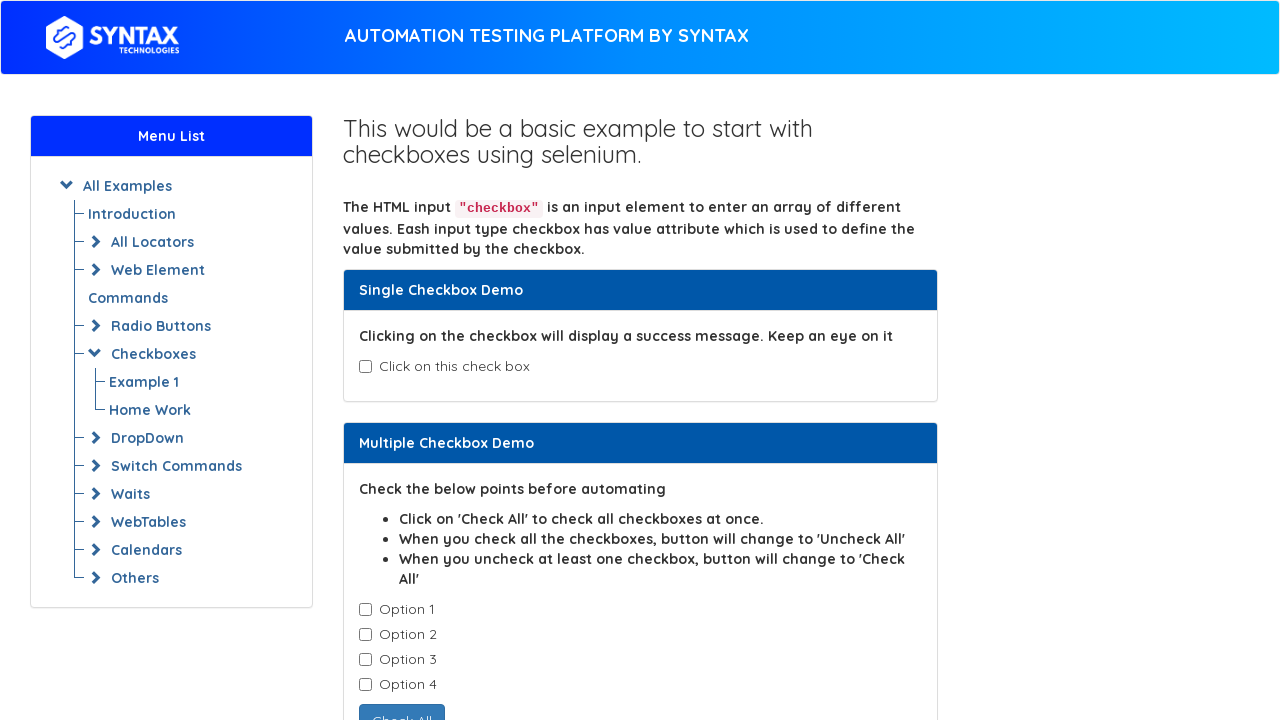

Clicked on Option-3 checkbox at (365, 660) on input.cb1-element >> nth=2
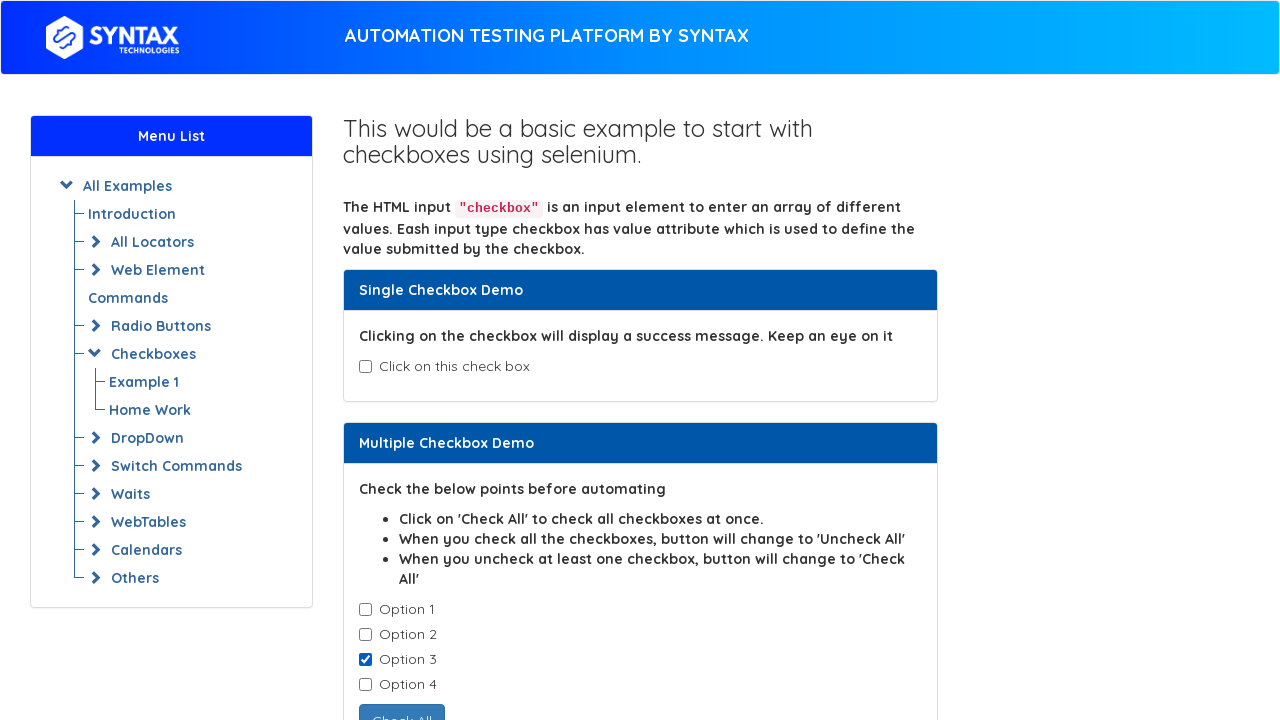

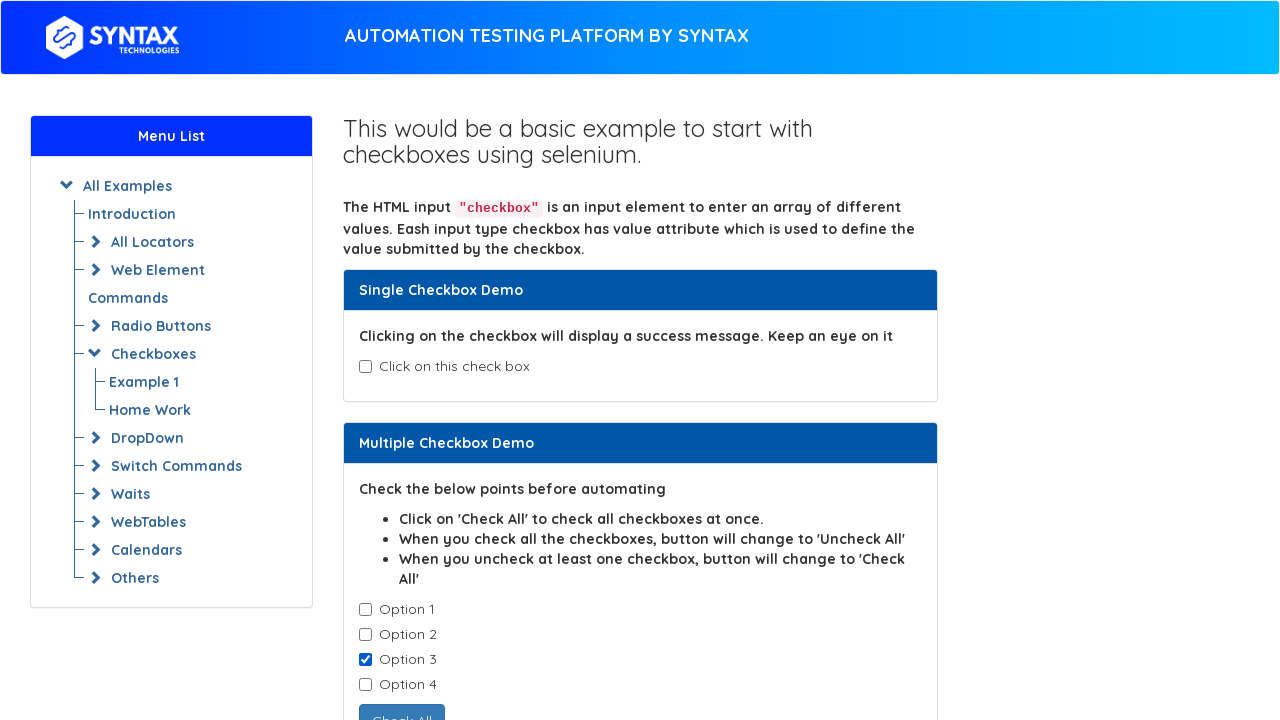